Tests drag and drop functionality by dragging an element from one location and dropping it to another location

Starting URL: https://testautomationpractice.blogspot.com/

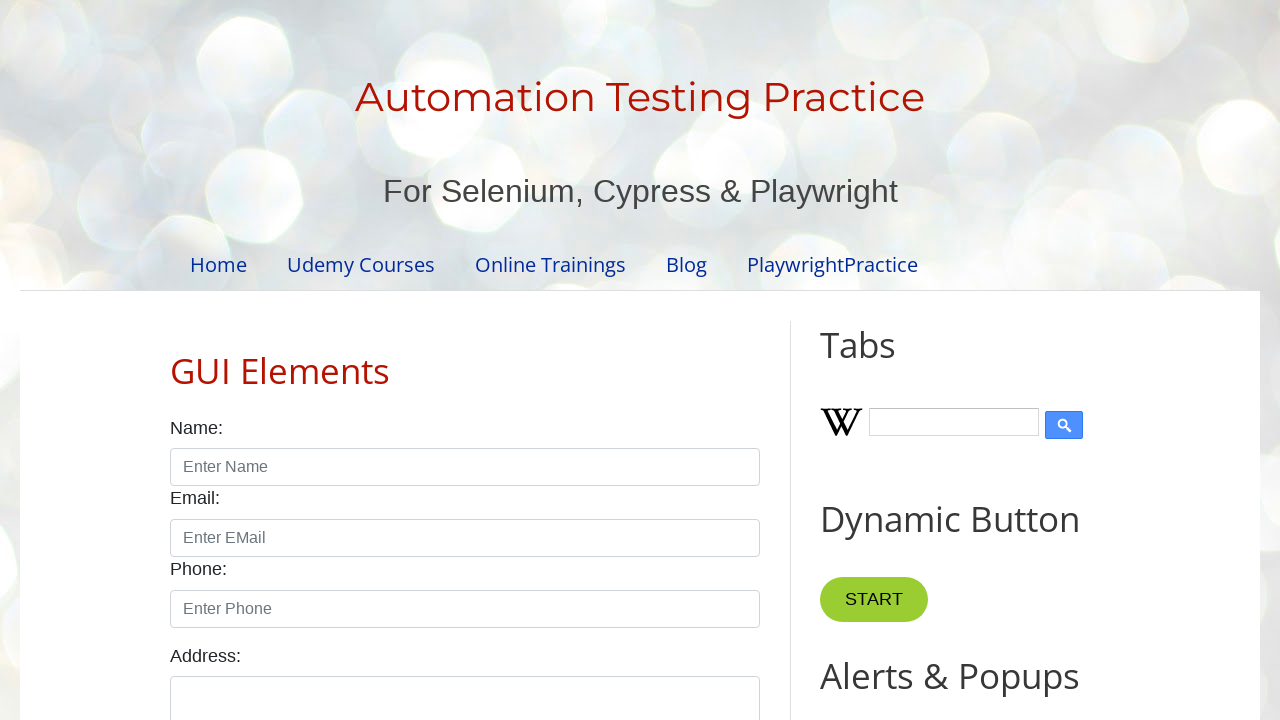

Located the draggable element with id 'draggable'
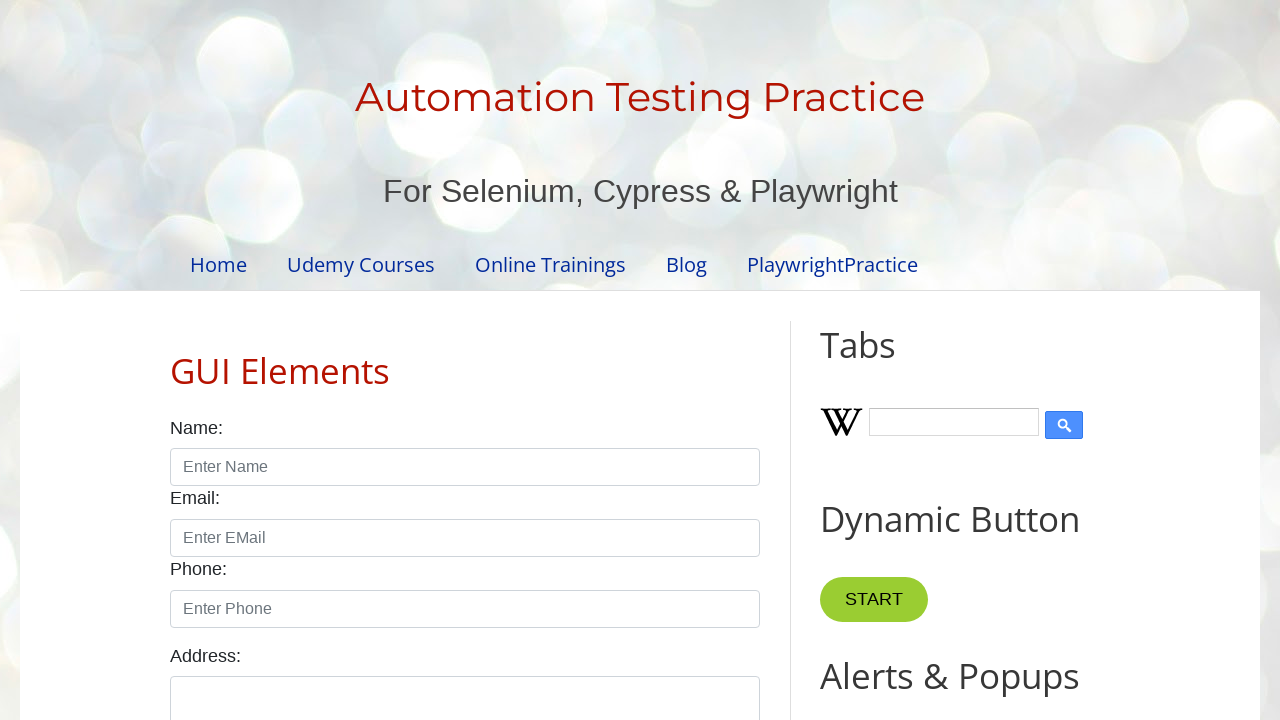

Located the droppable target element with id 'droppable'
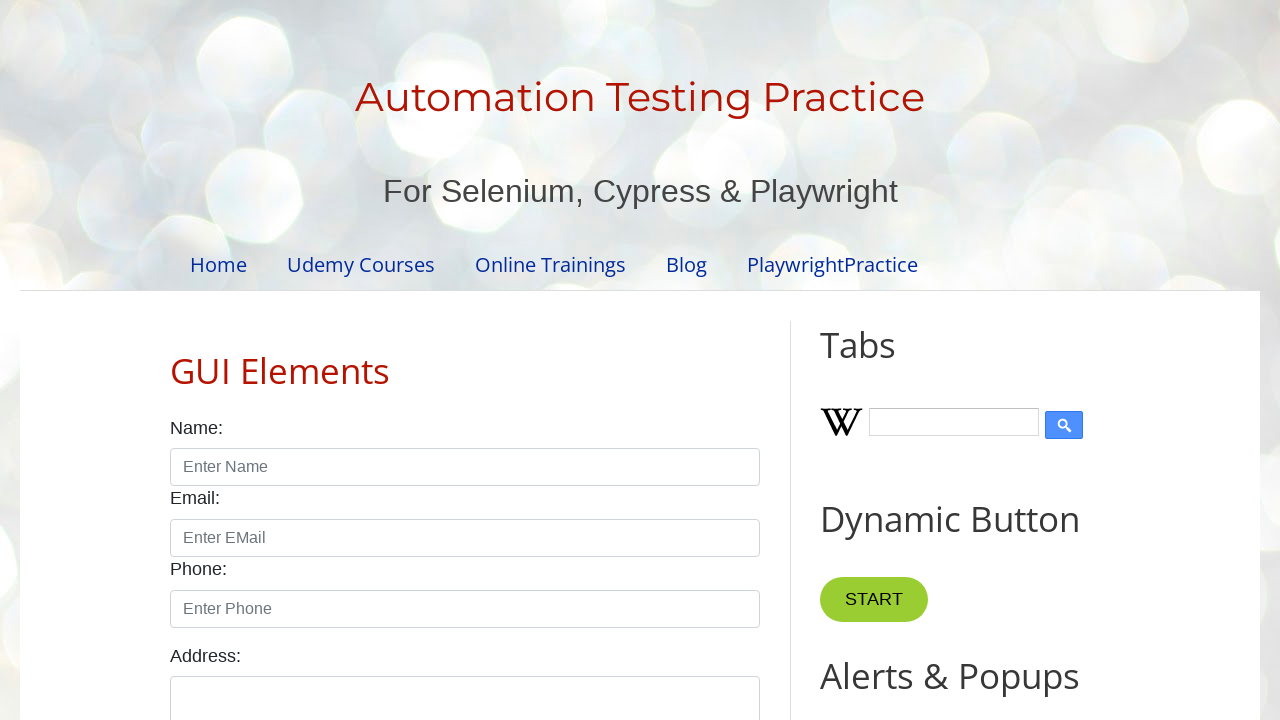

Dragged element from draggable location to droppable target location at (1015, 386)
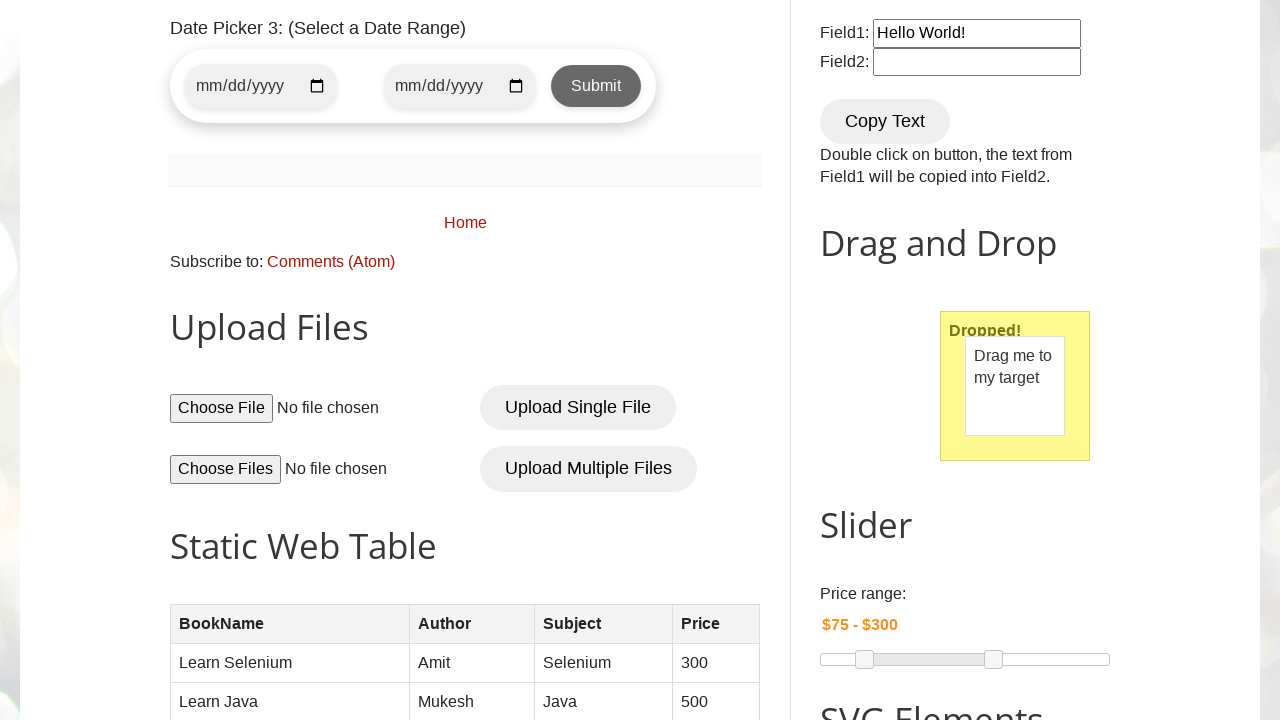

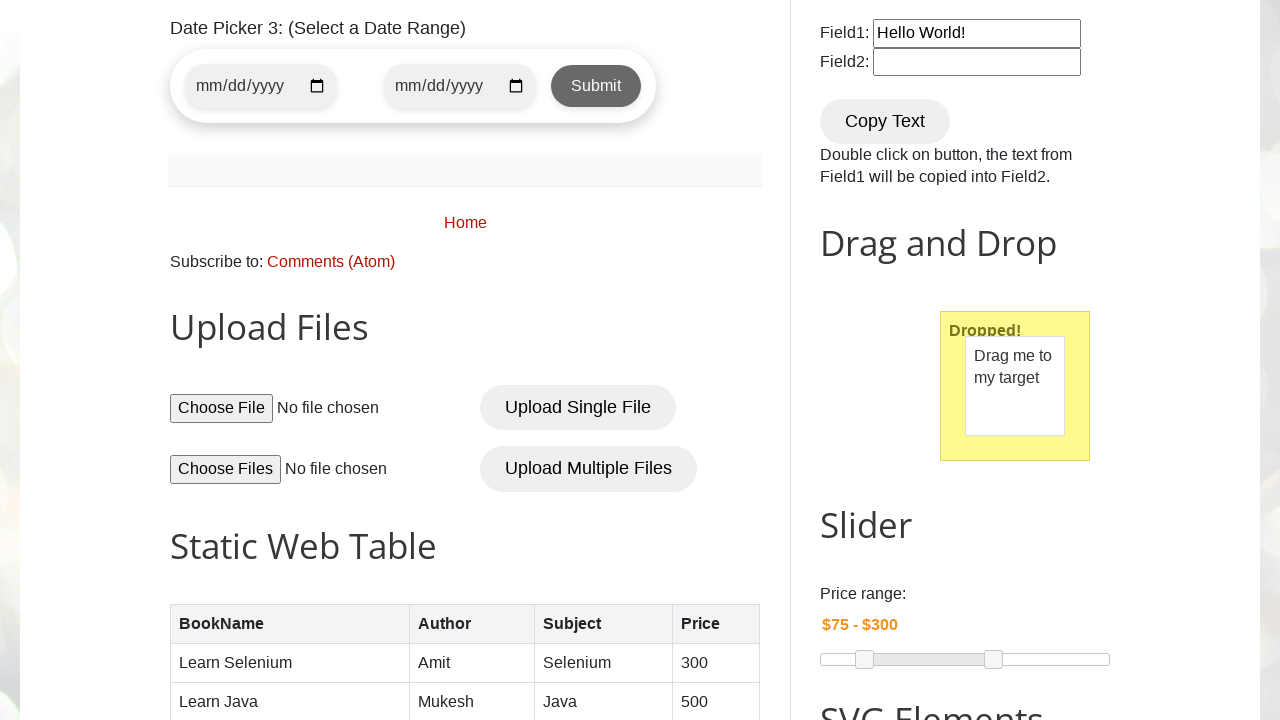